Navigates to SpiceJet website and counts the number of links in the login dropdown menu section

Starting URL: https://www.spicejet.com

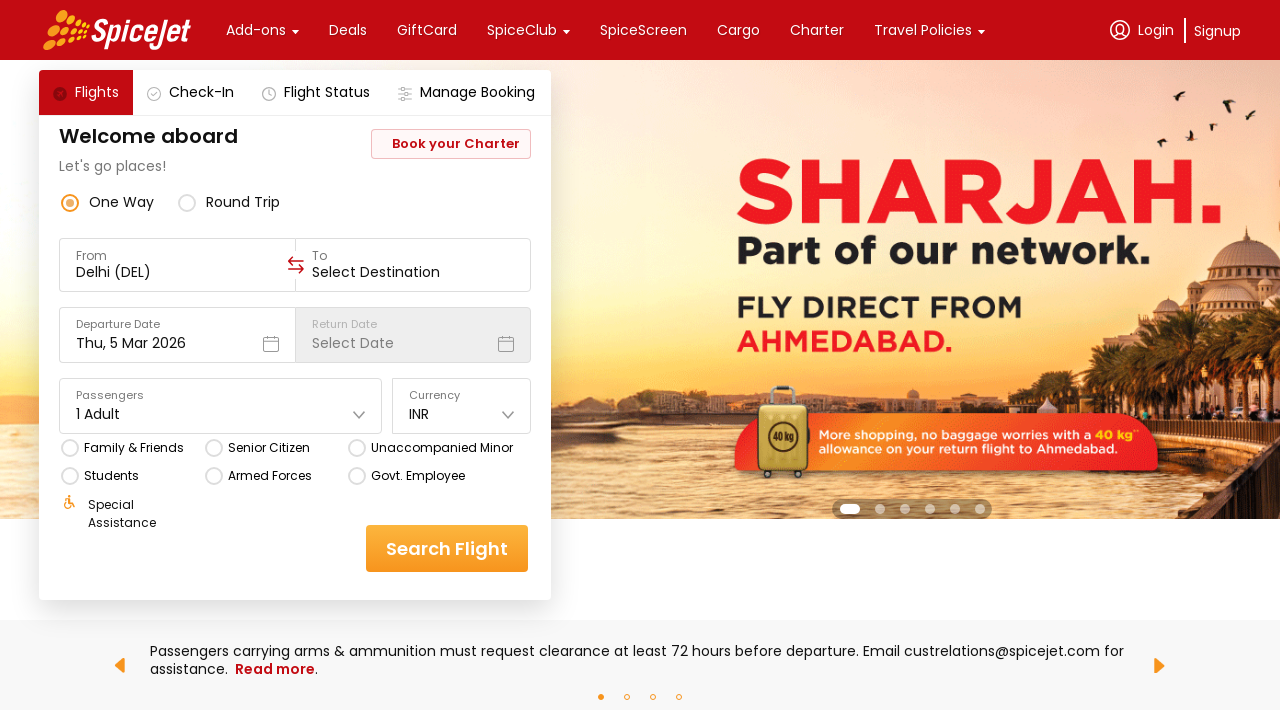

Waited for page to load with networkidle state
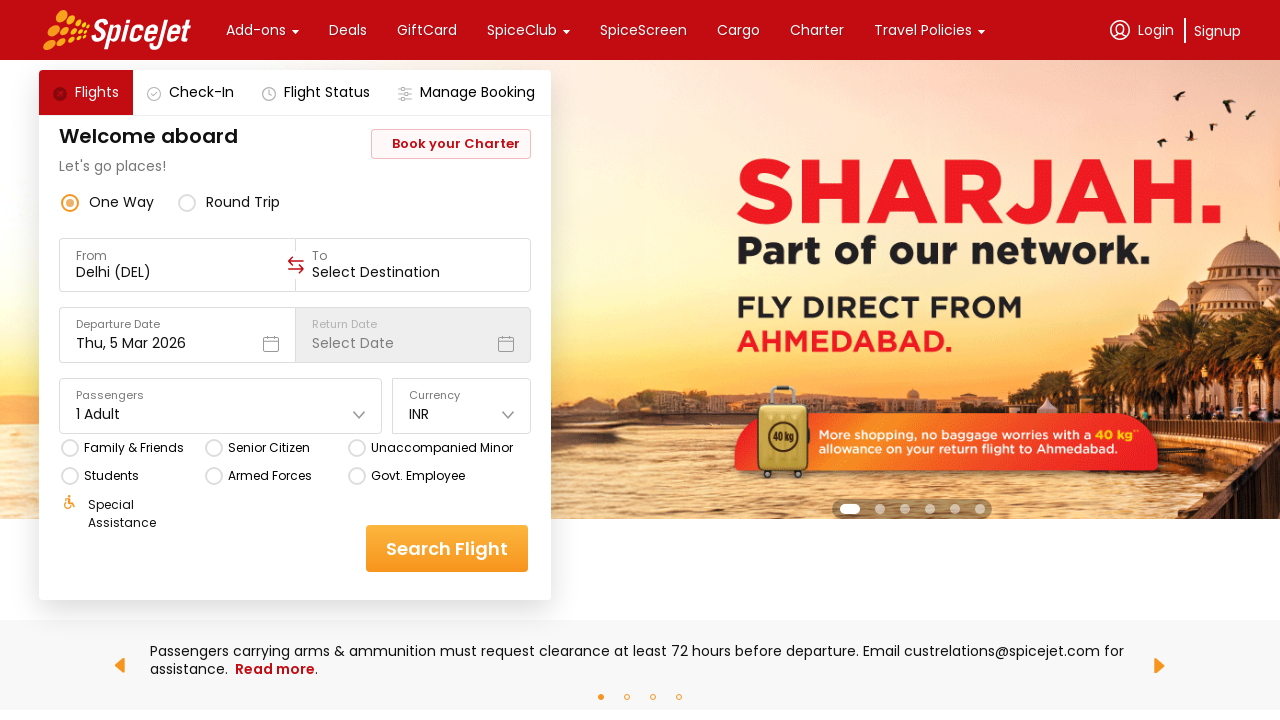

Located login dropdown menu section
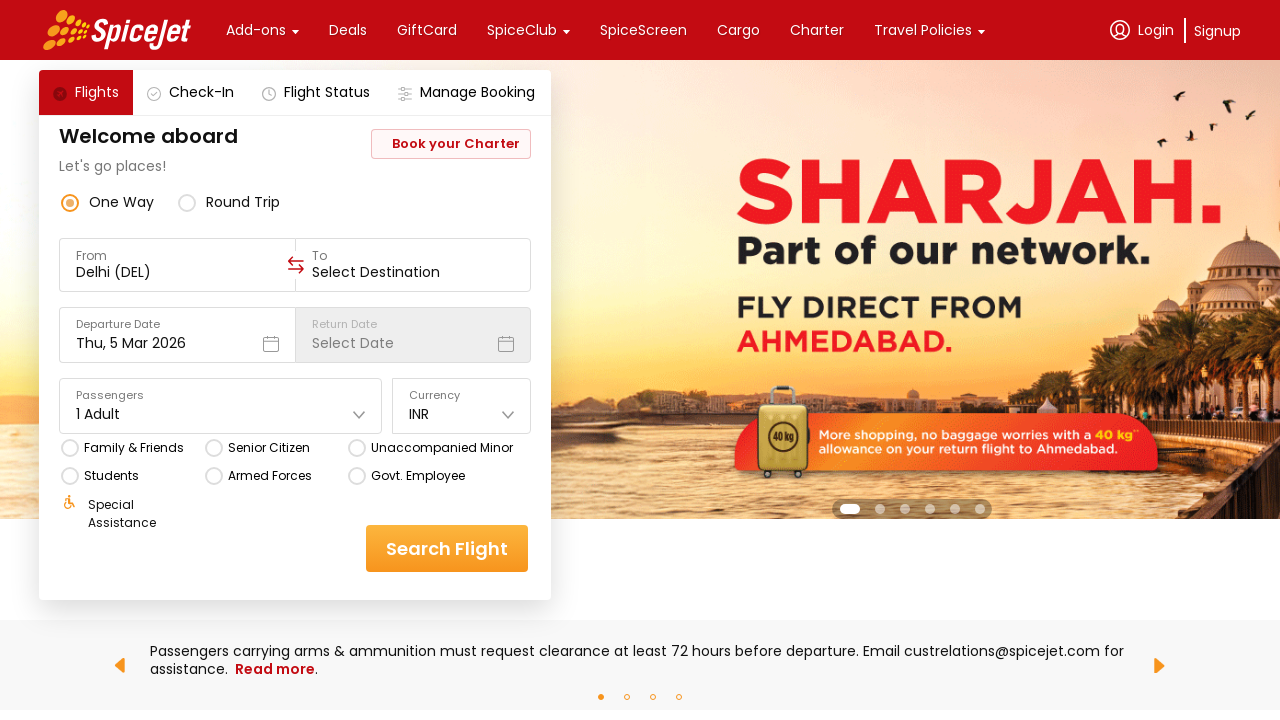

Retrieved all links from login dropdown menu
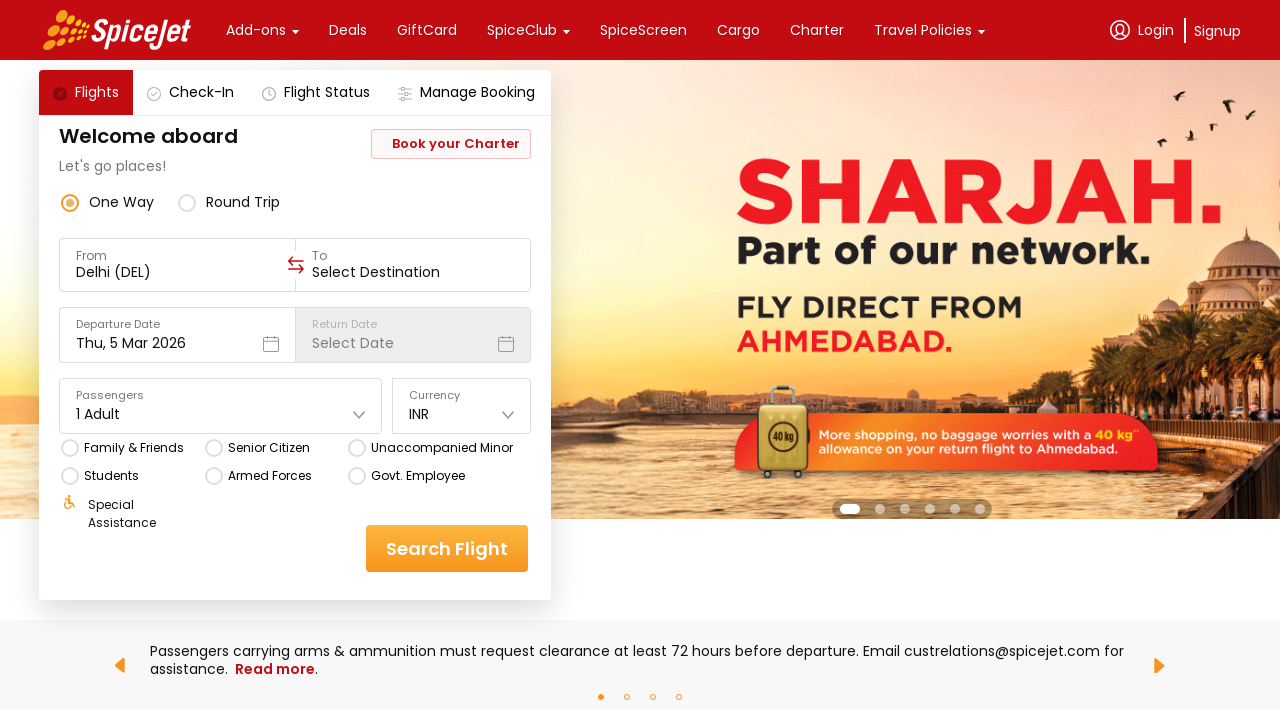

Counted 0 links in login dropdown menu section
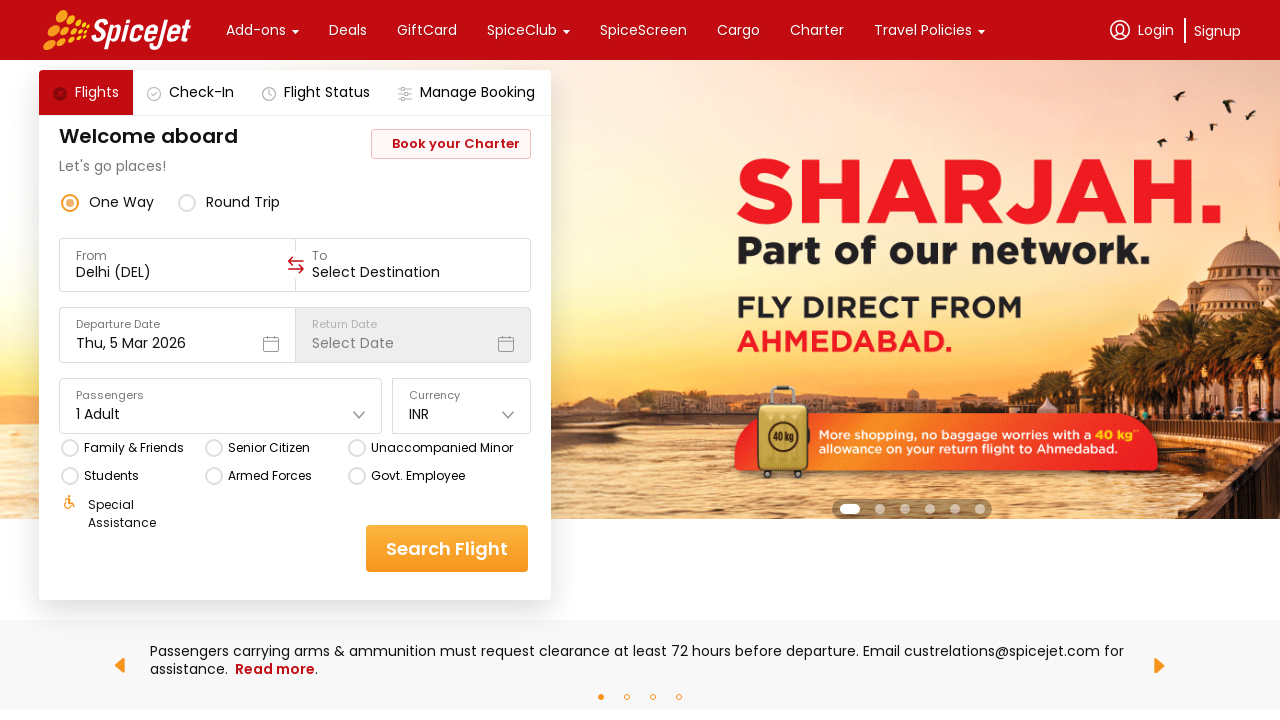

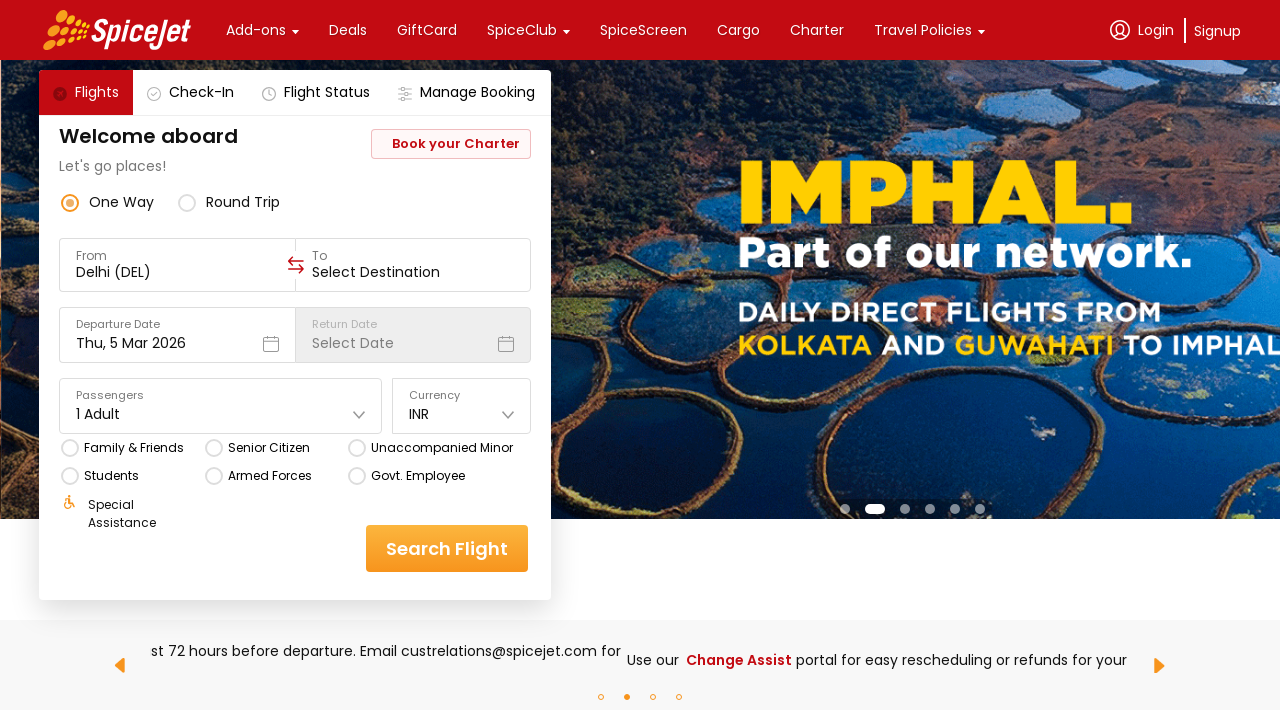